Tests keyboard actions on a key press demo page by sending various key presses (Enter, Alt, Arrow Left, Arrow Down) and verifying the page responds to keyboard input.

Starting URL: https://the-internet.herokuapp.com/key_presses

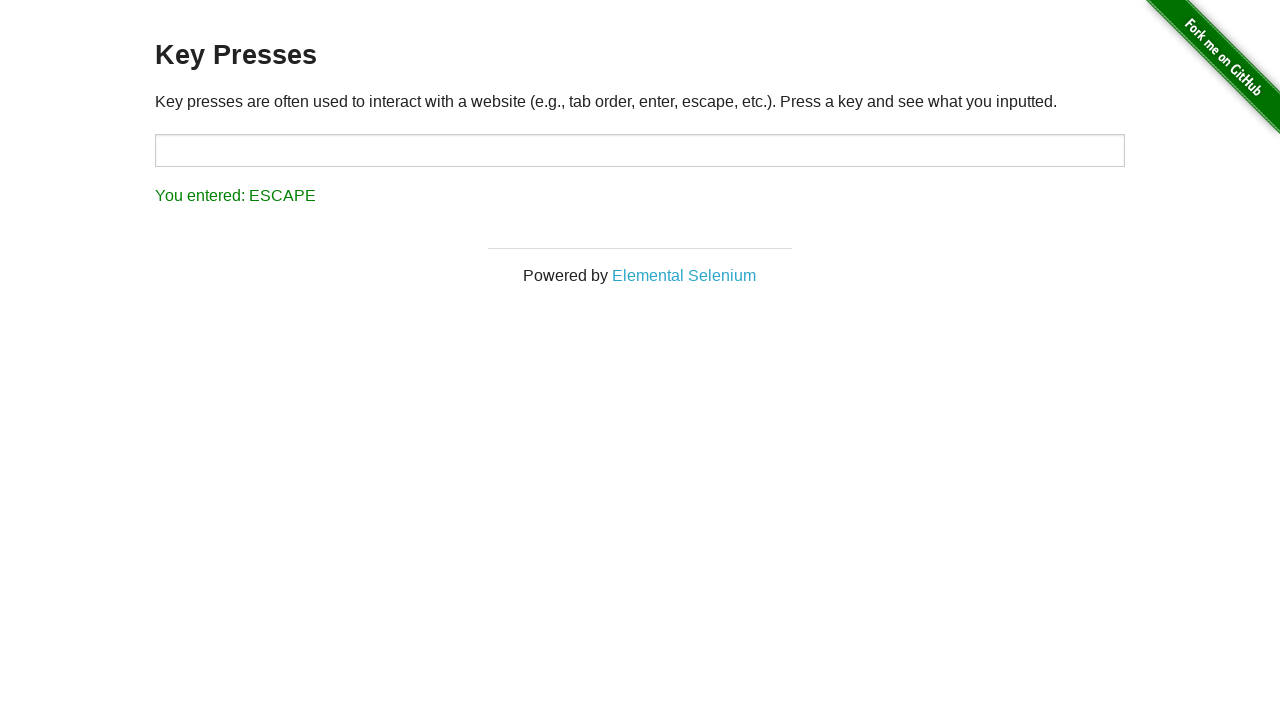

Pressed Enter key
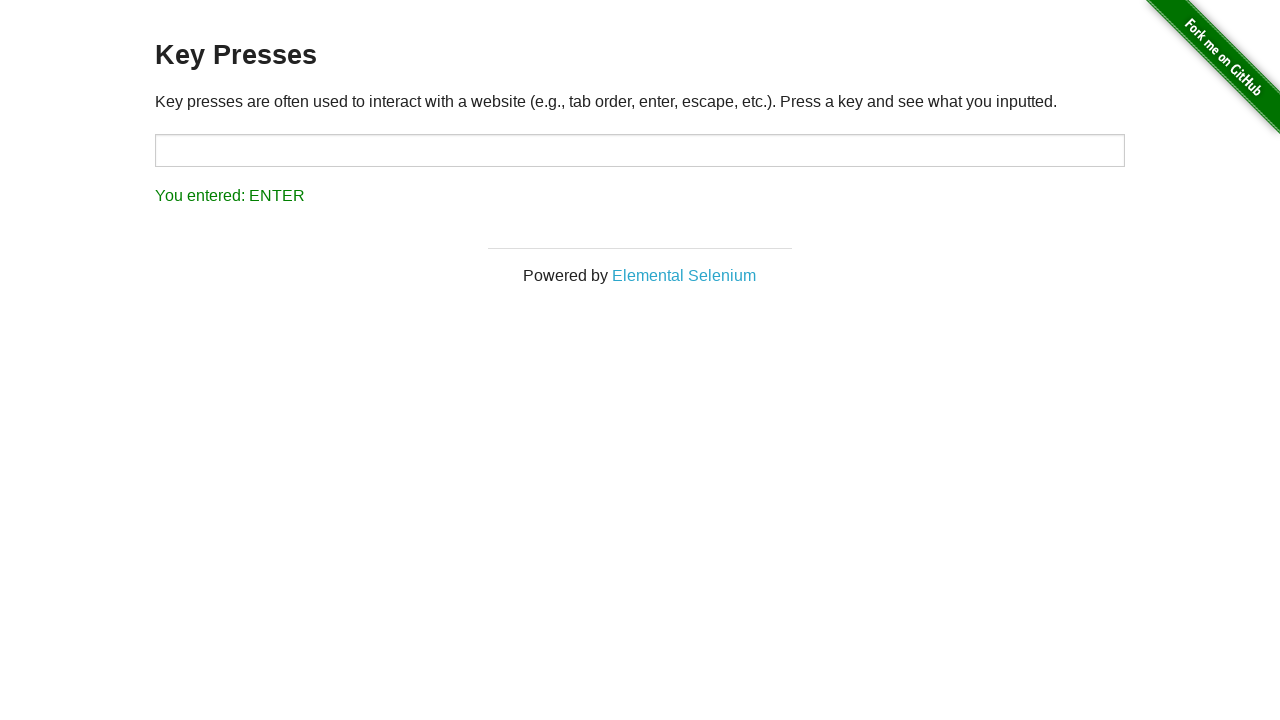

Pressed Alt key
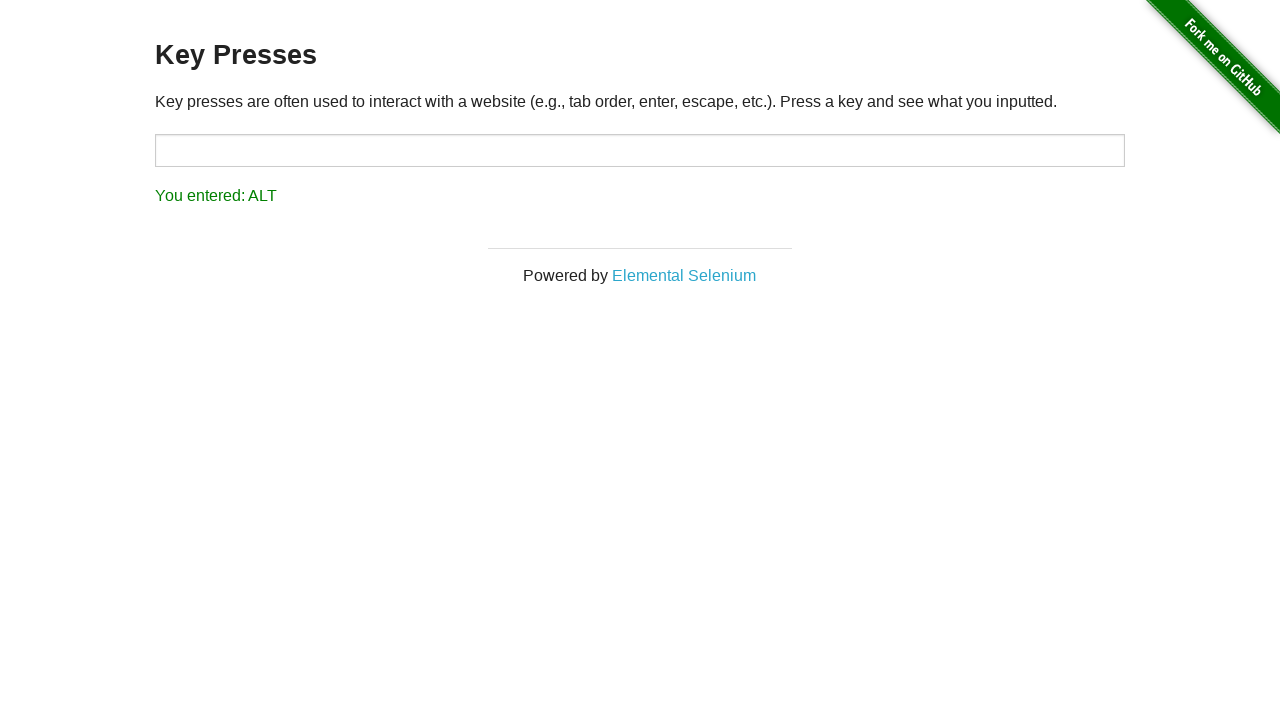

Pressed Arrow Left key
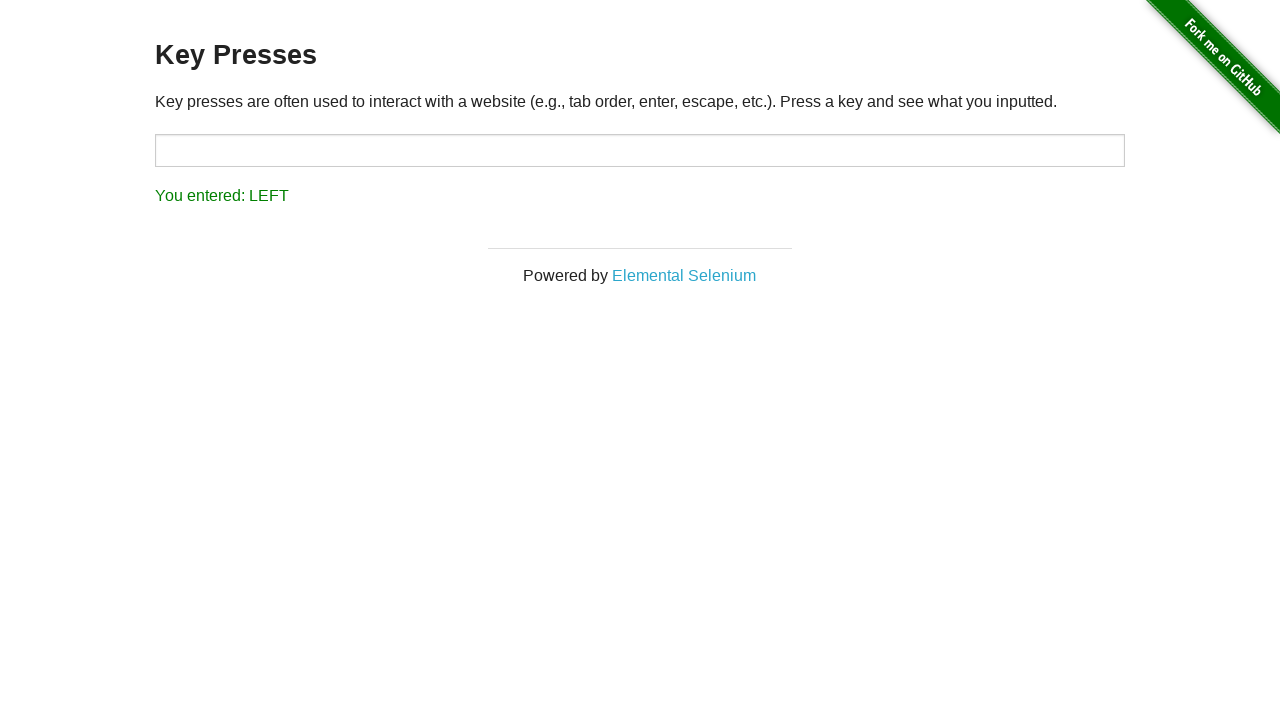

Pressed Arrow Down key
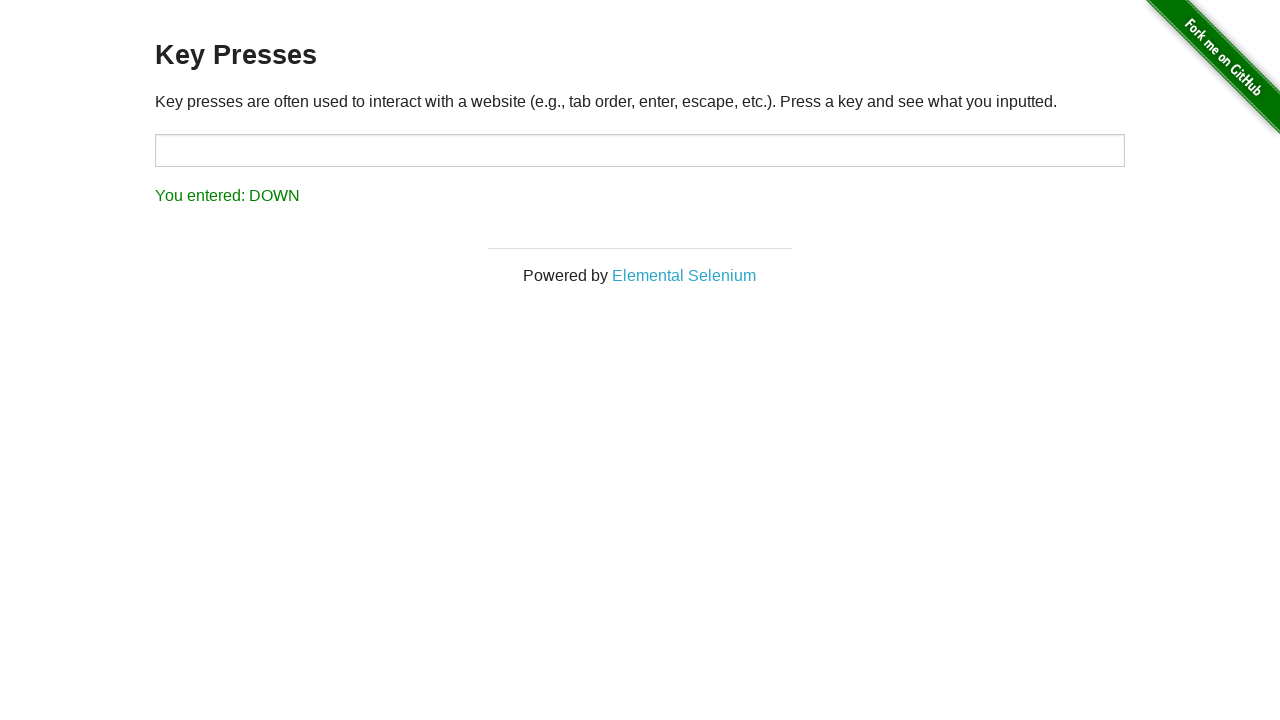

Result element loaded and verified
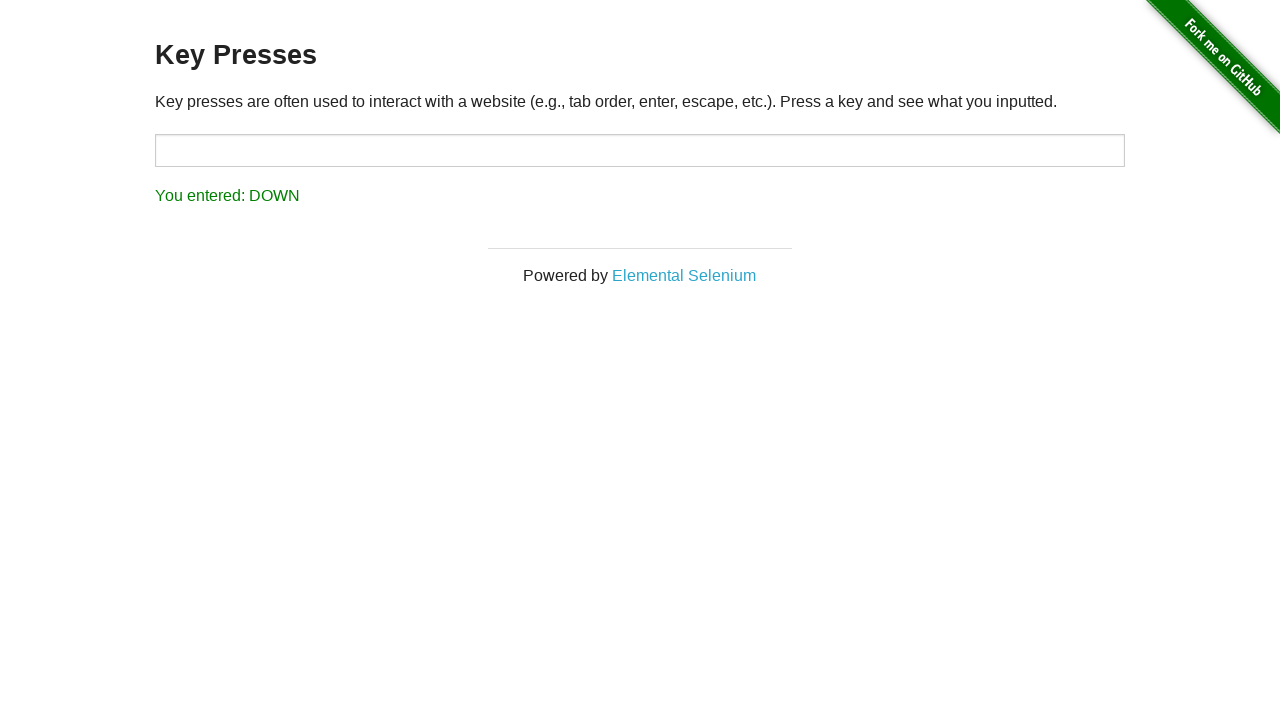

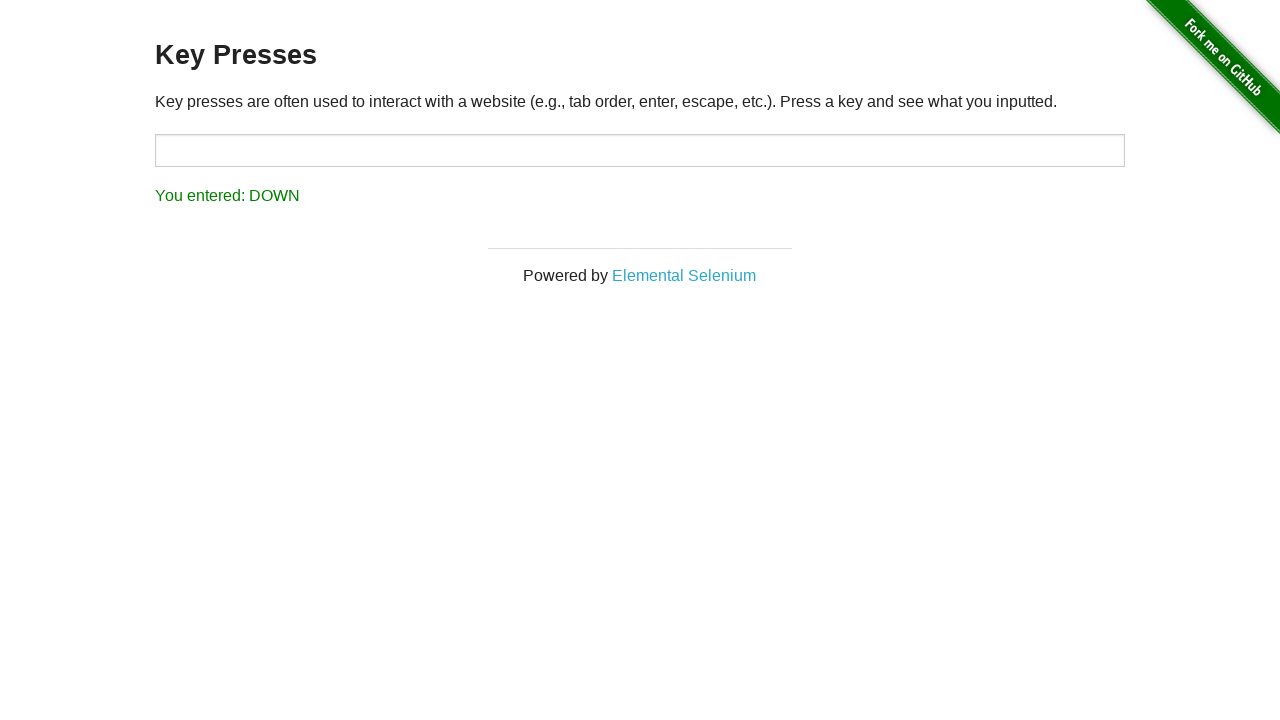